Tests browser zoom functionality by using JavaScript to change the page zoom level from 50% to 80% on a demo e-commerce site

Starting URL: https://demo.nopcommerce.com/

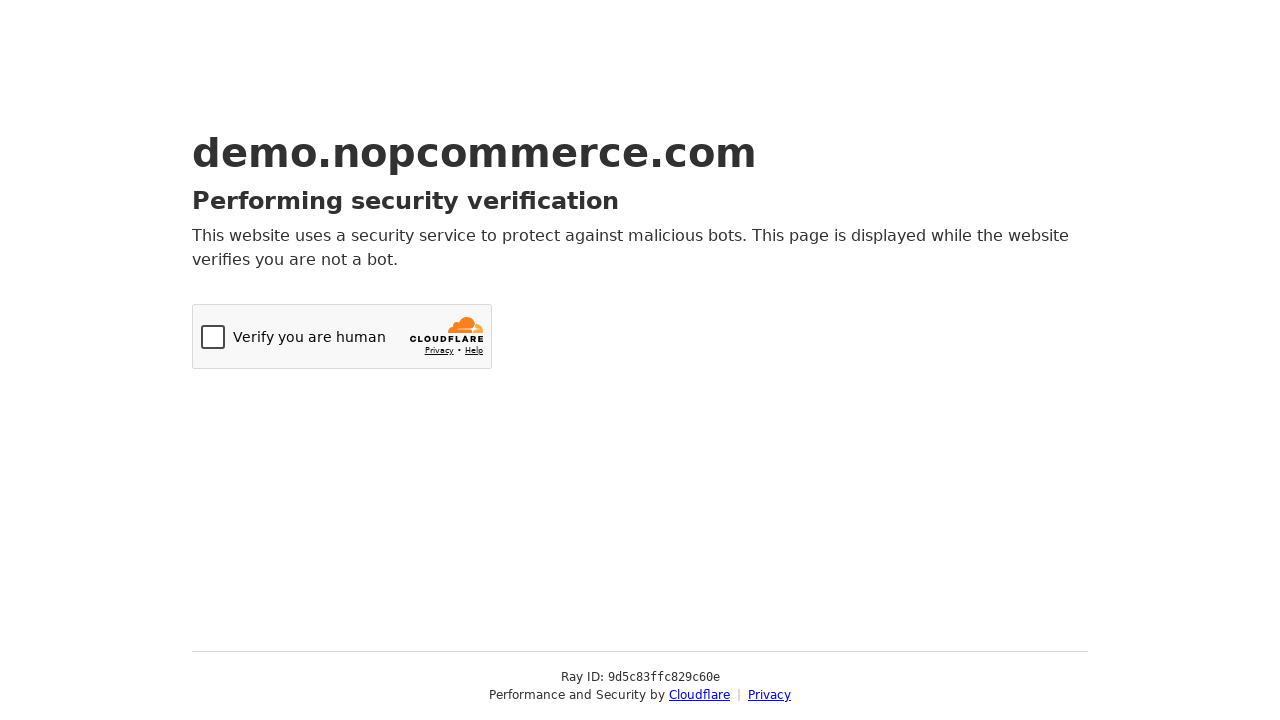

Set page zoom level to 50% using JavaScript
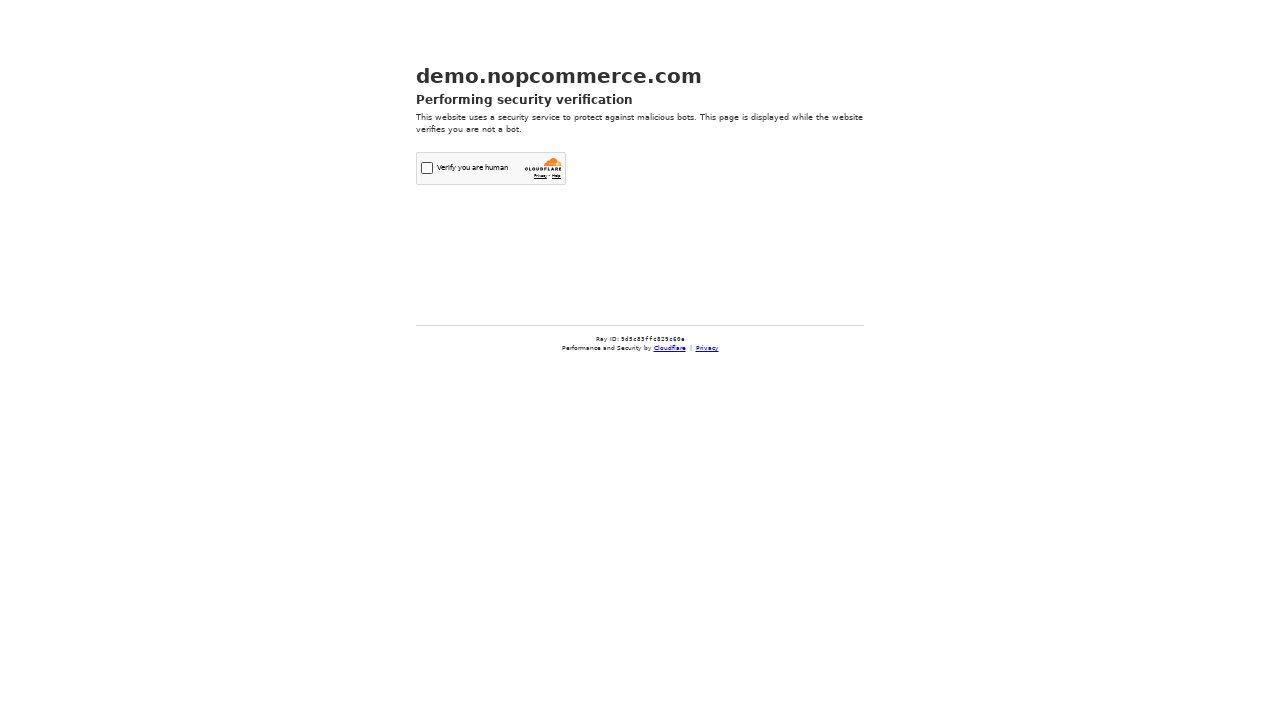

Waited 3 seconds to observe 50% zoom effect
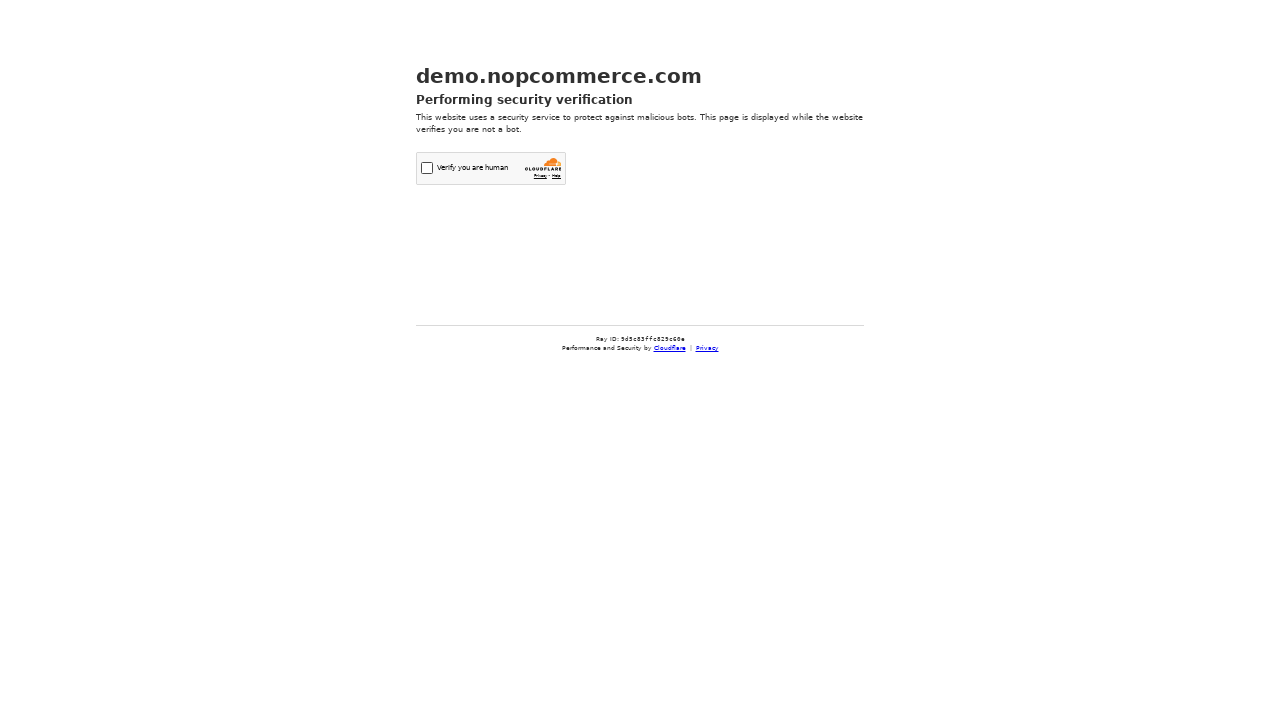

Set page zoom level to 80% using JavaScript
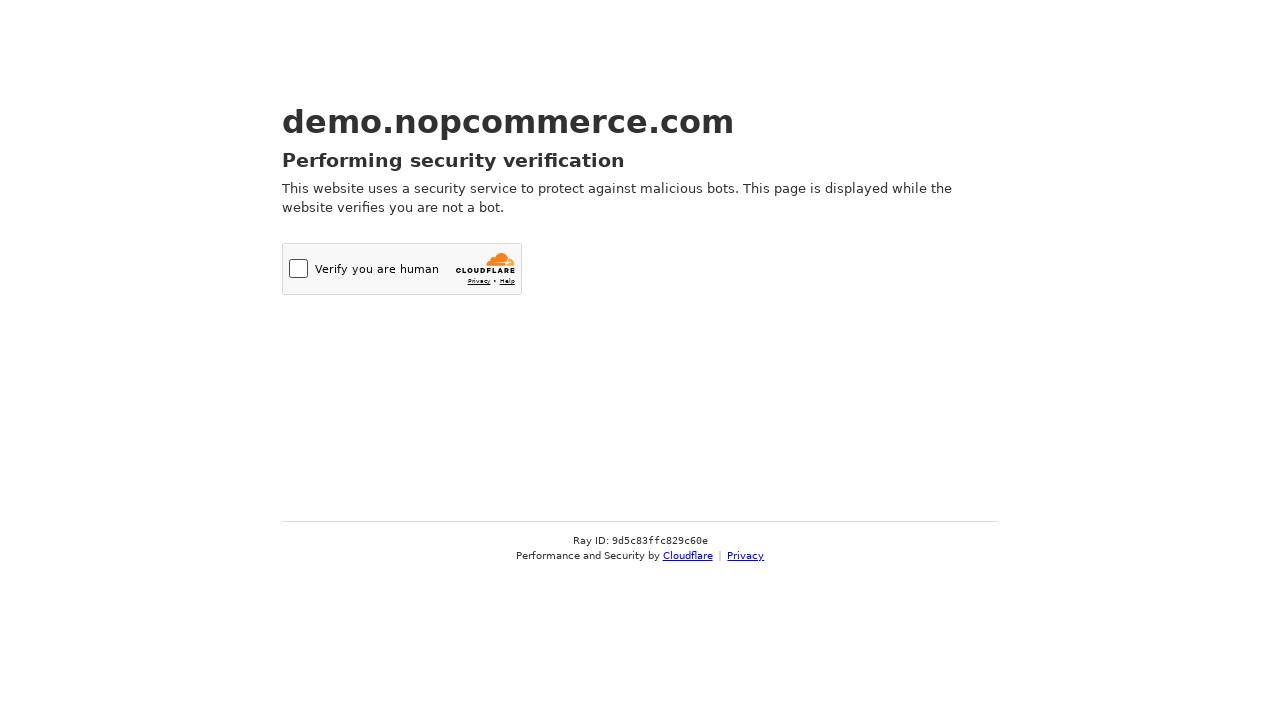

Waited 2 seconds to observe final 80% zoom level
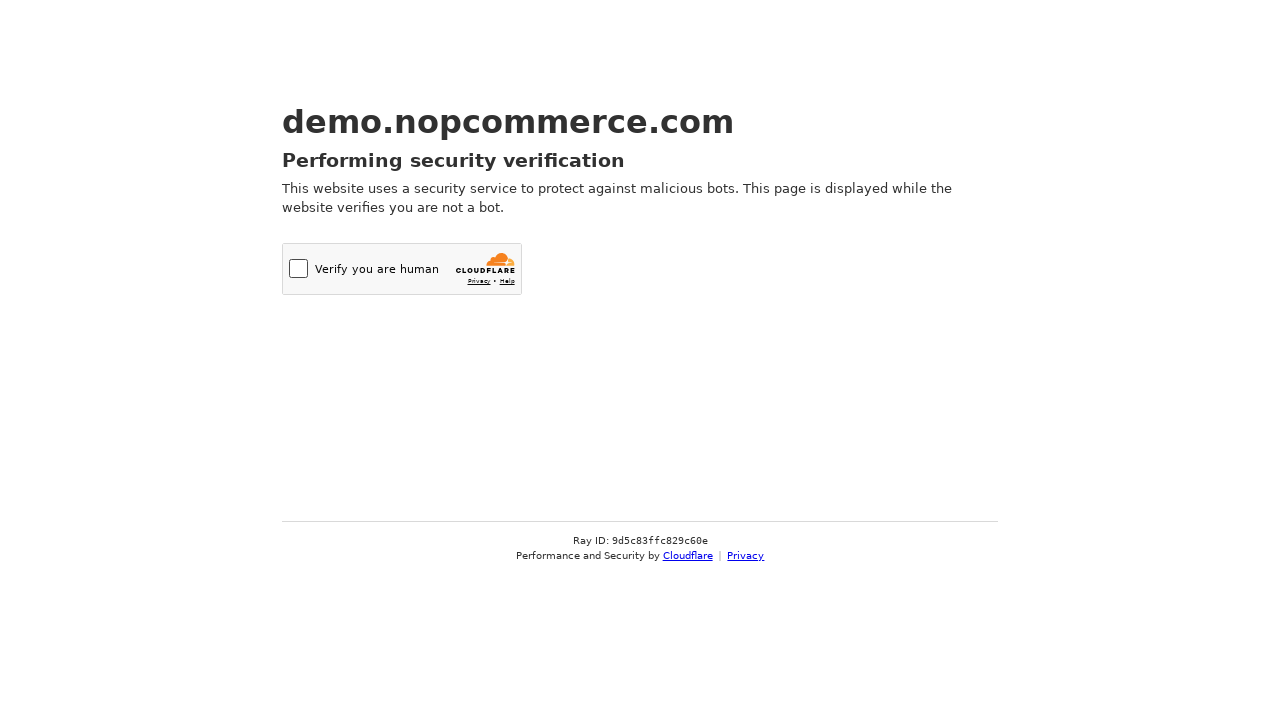

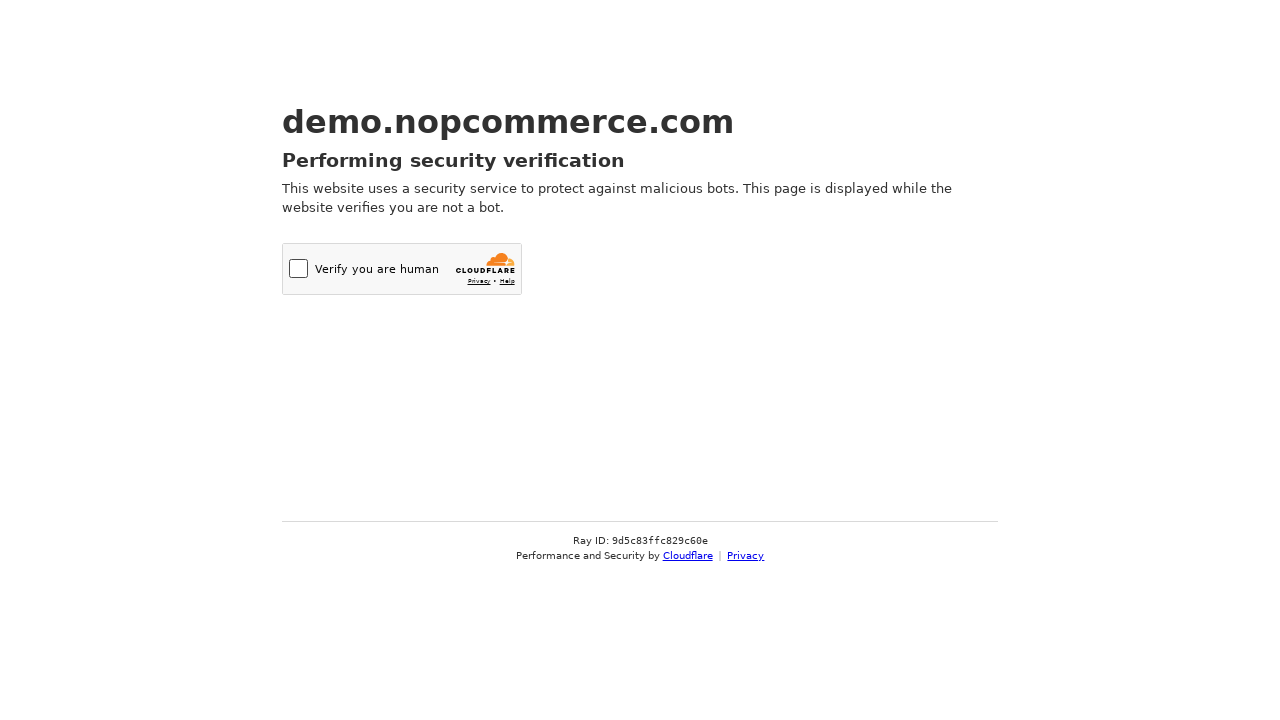